Tests searching the Taiwan judicial database by selecting a court, checking a case type checkbox, filling in case year/type/number fields, and submitting the search form to view results.

Starting URL: https://judgment.judicial.gov.tw/FJUD/Default_AD.aspx

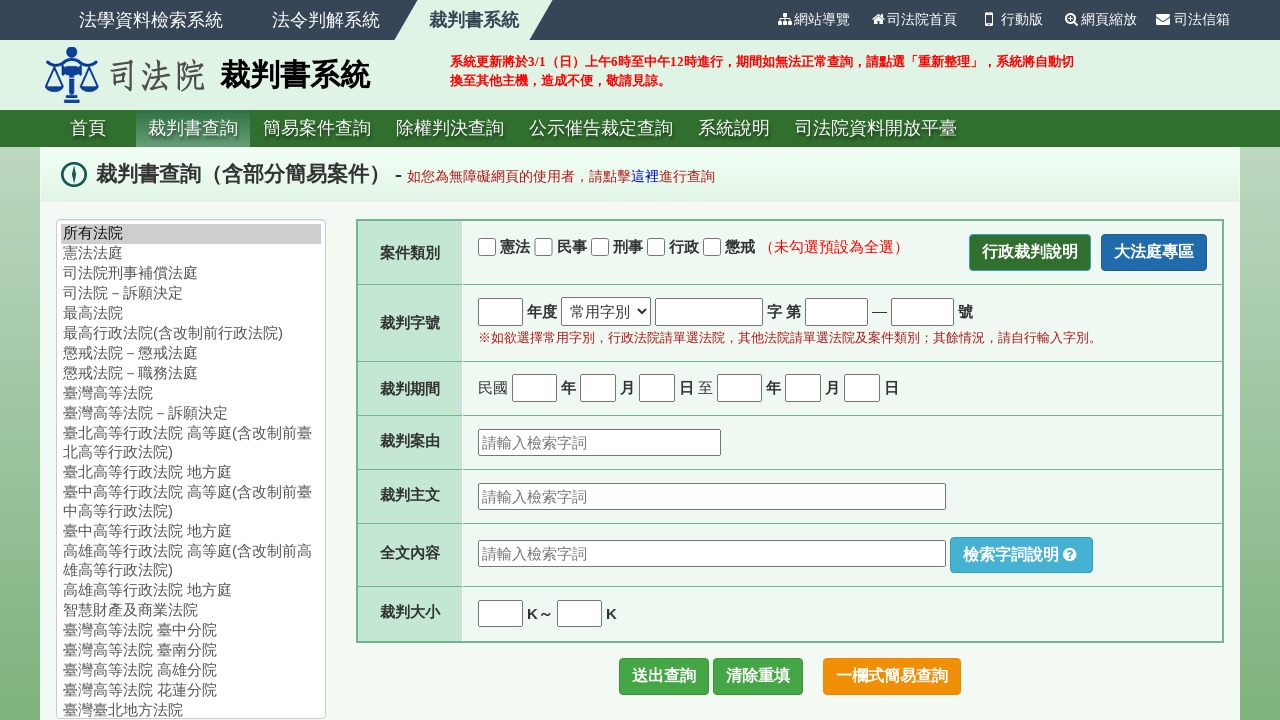

Selected '最高法院' (Supreme Court) from court dropdown on #jud_court
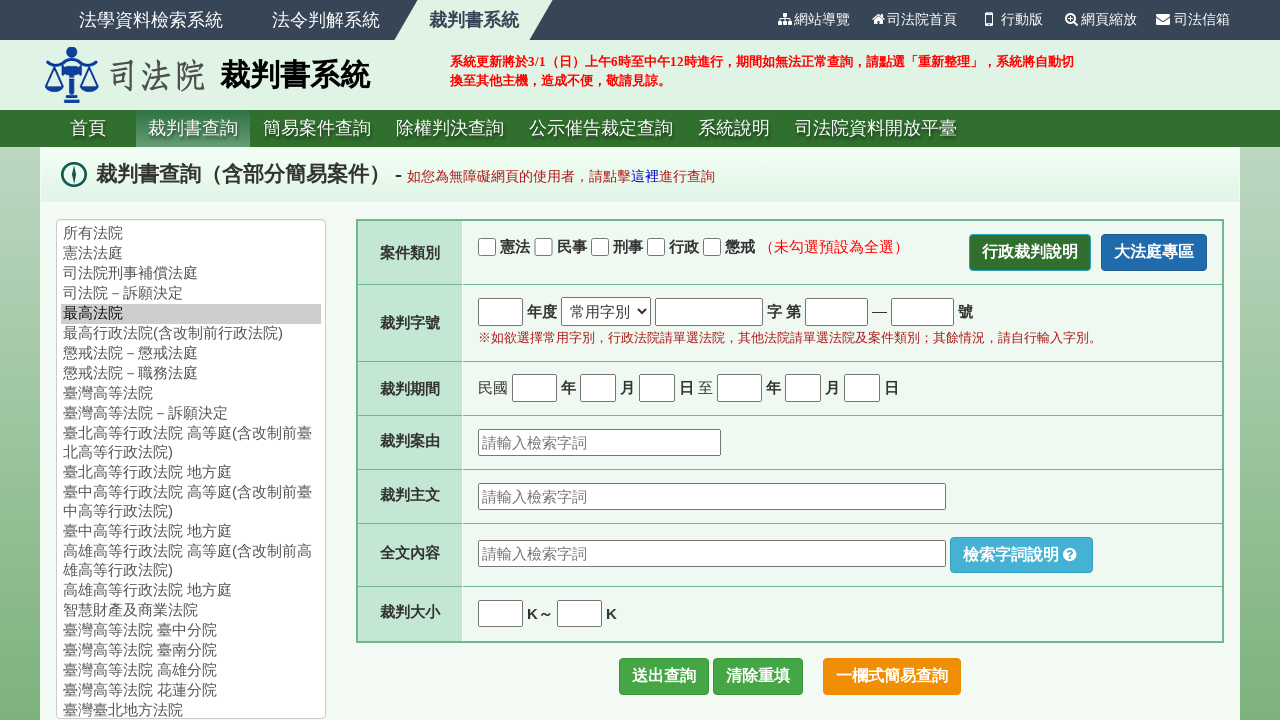

Checked civil case type checkbox (value='M') at (600, 247) on input[type='checkbox'][value='M']
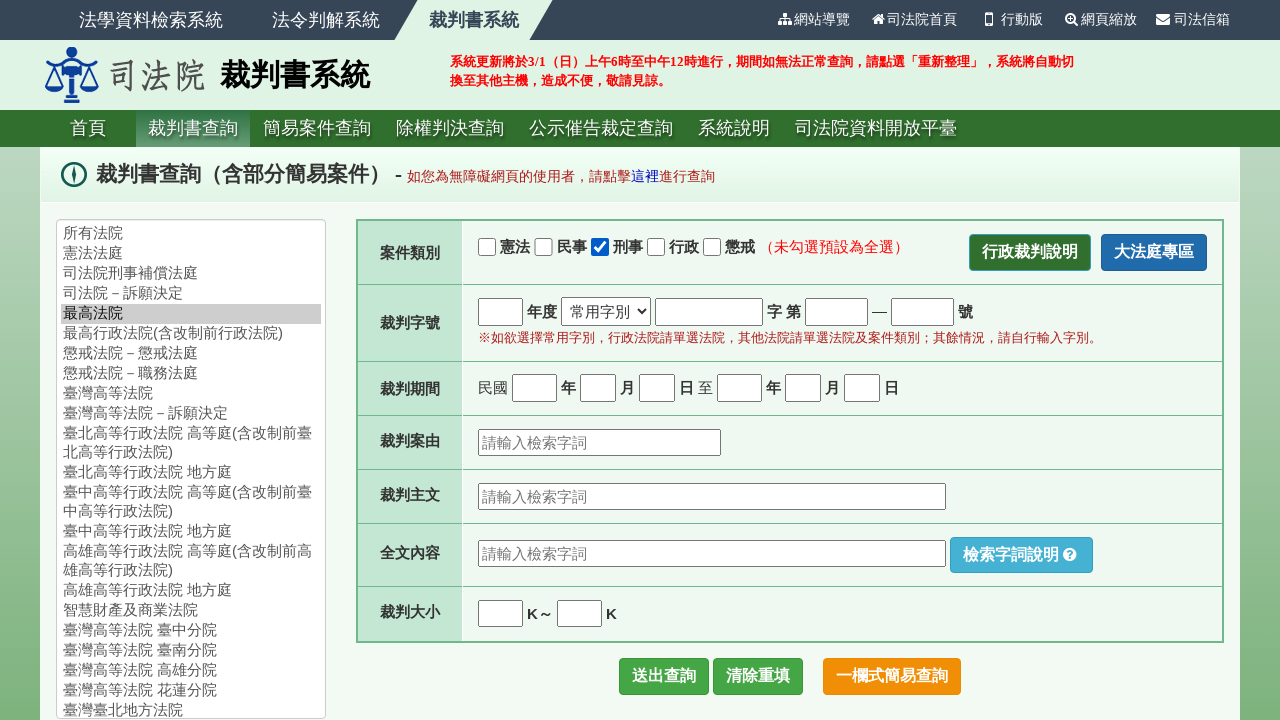

Filled case year field with '112' on #jud_year
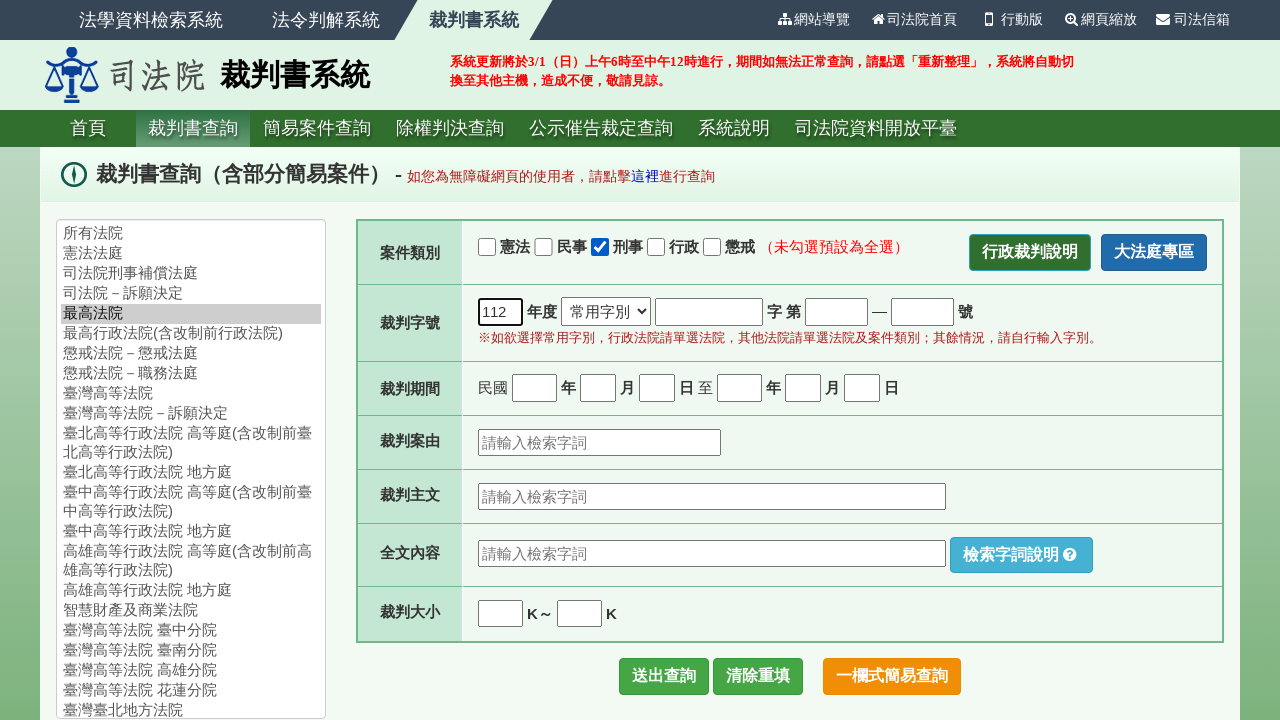

Filled case type field with '台上' on #jud_case
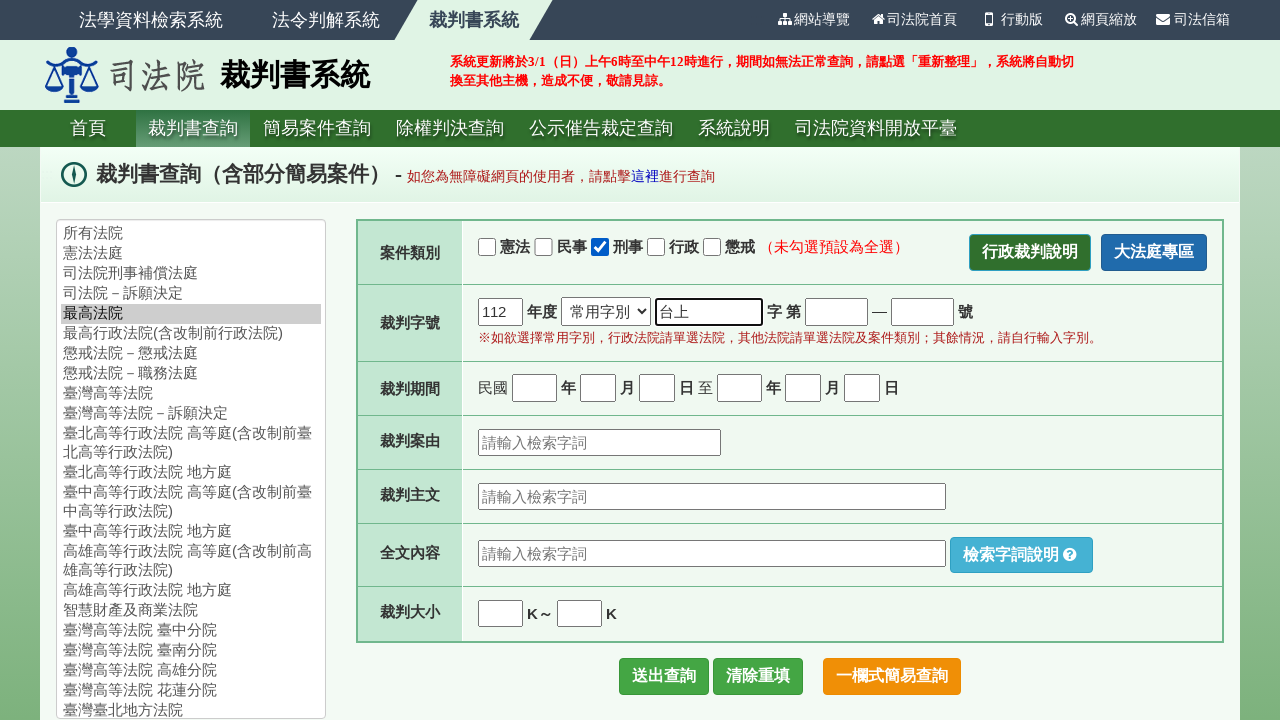

Filled starting case number field with '1' on #jud_no
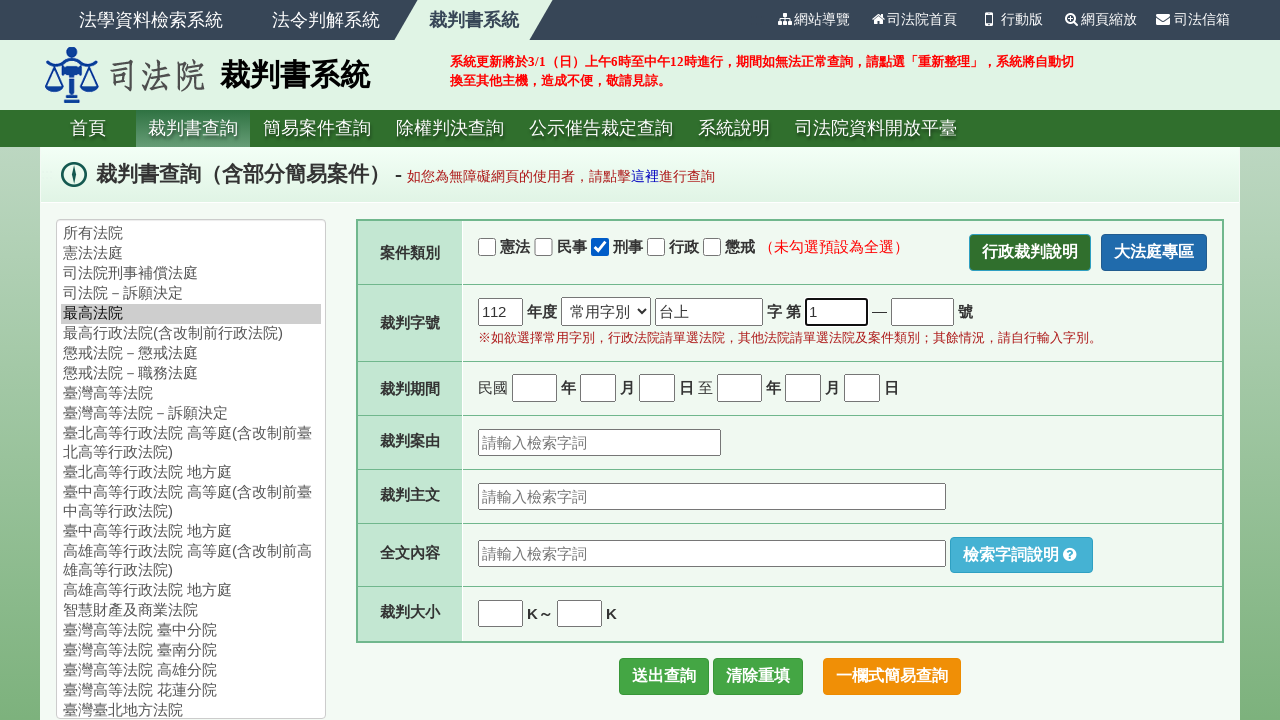

Filled ending case number field with '10' on #jud_no_end
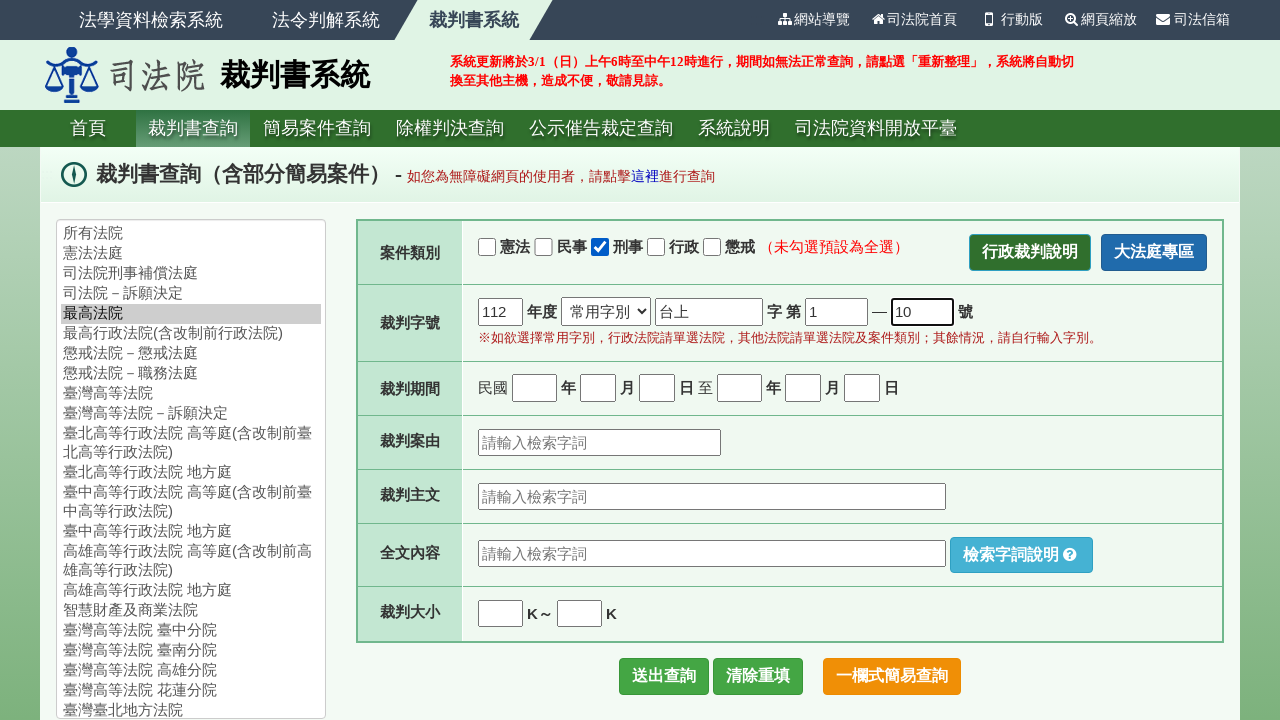

Clicked search/query button to submit the form at (664, 676) on #btnQry
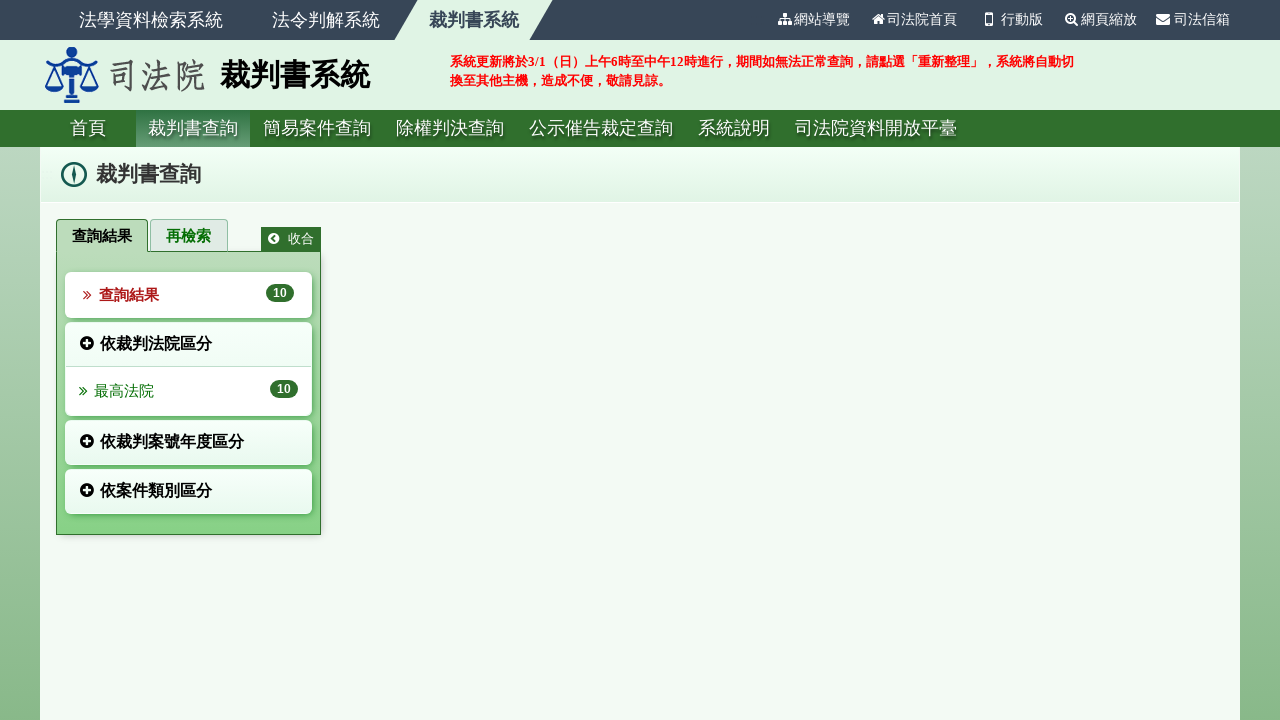

Results iframe loaded
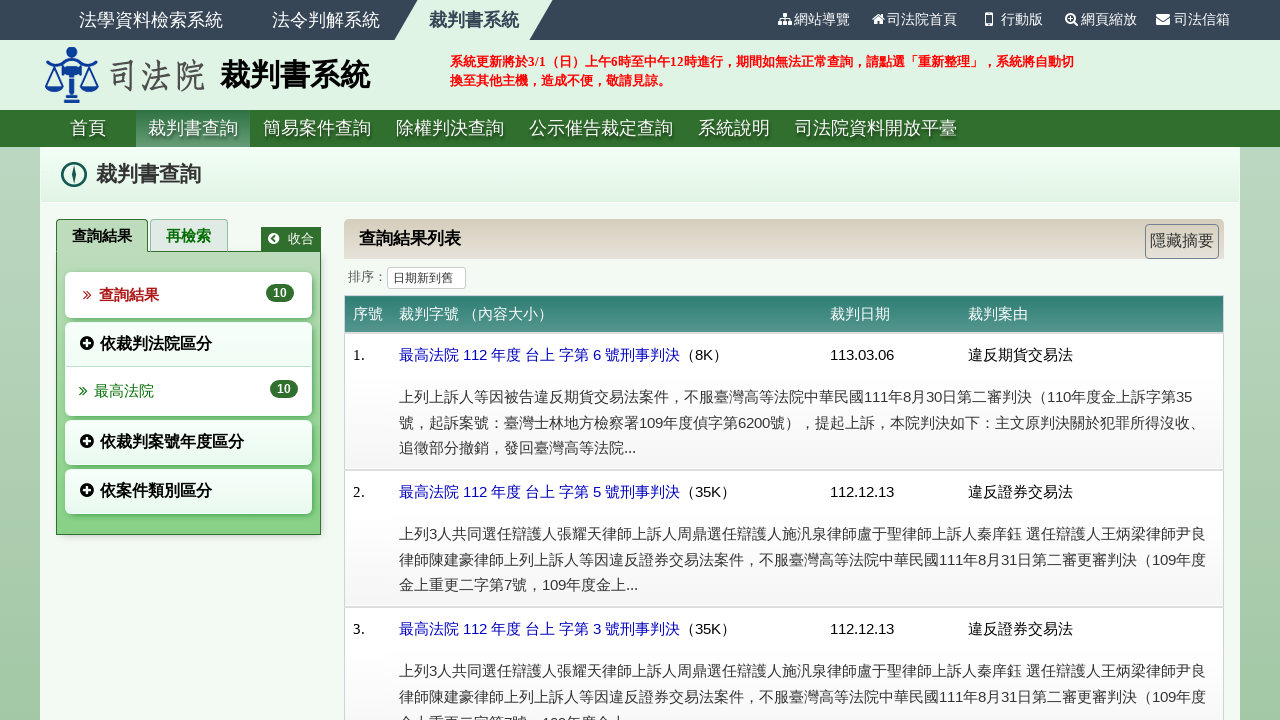

Switched to results iframe
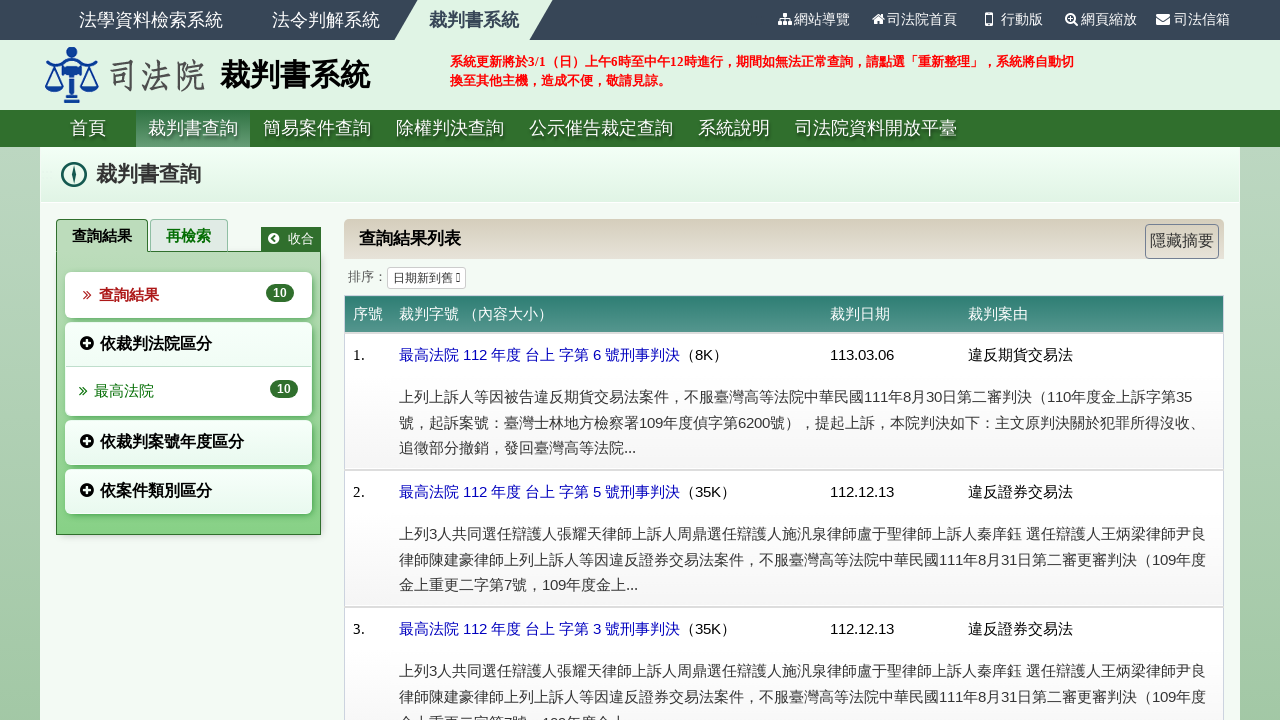

Results table loaded in iframe
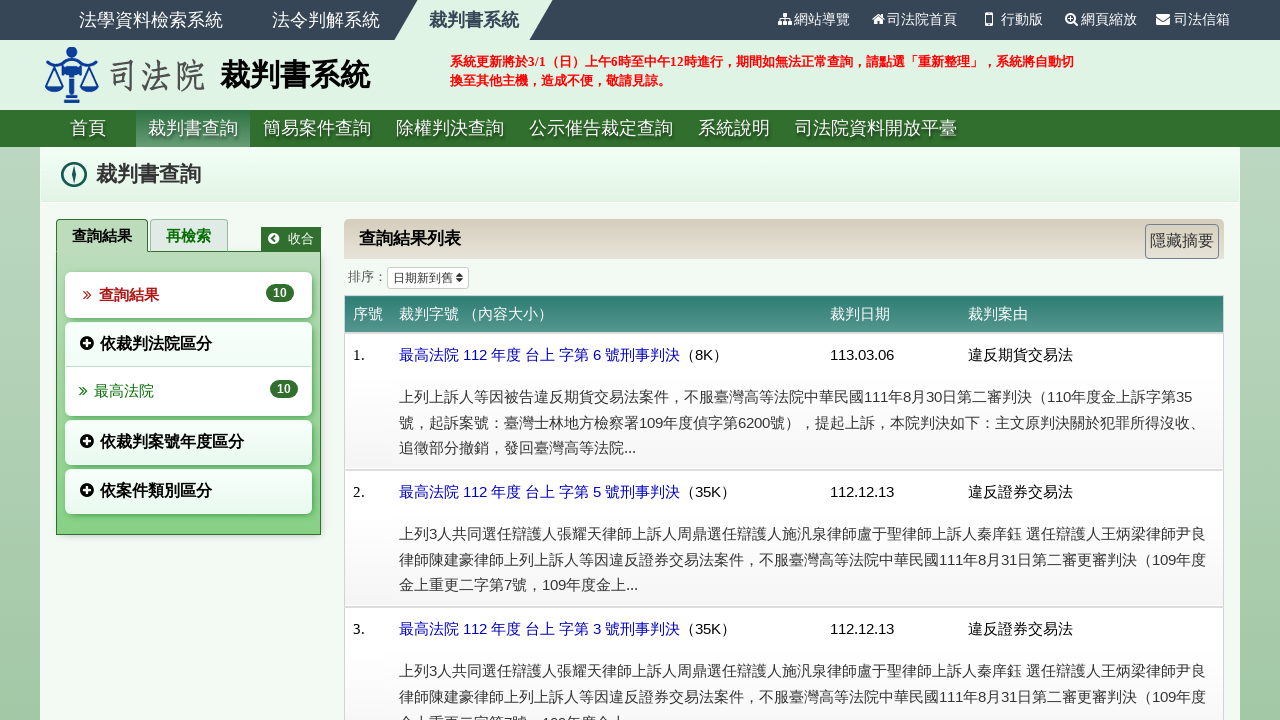

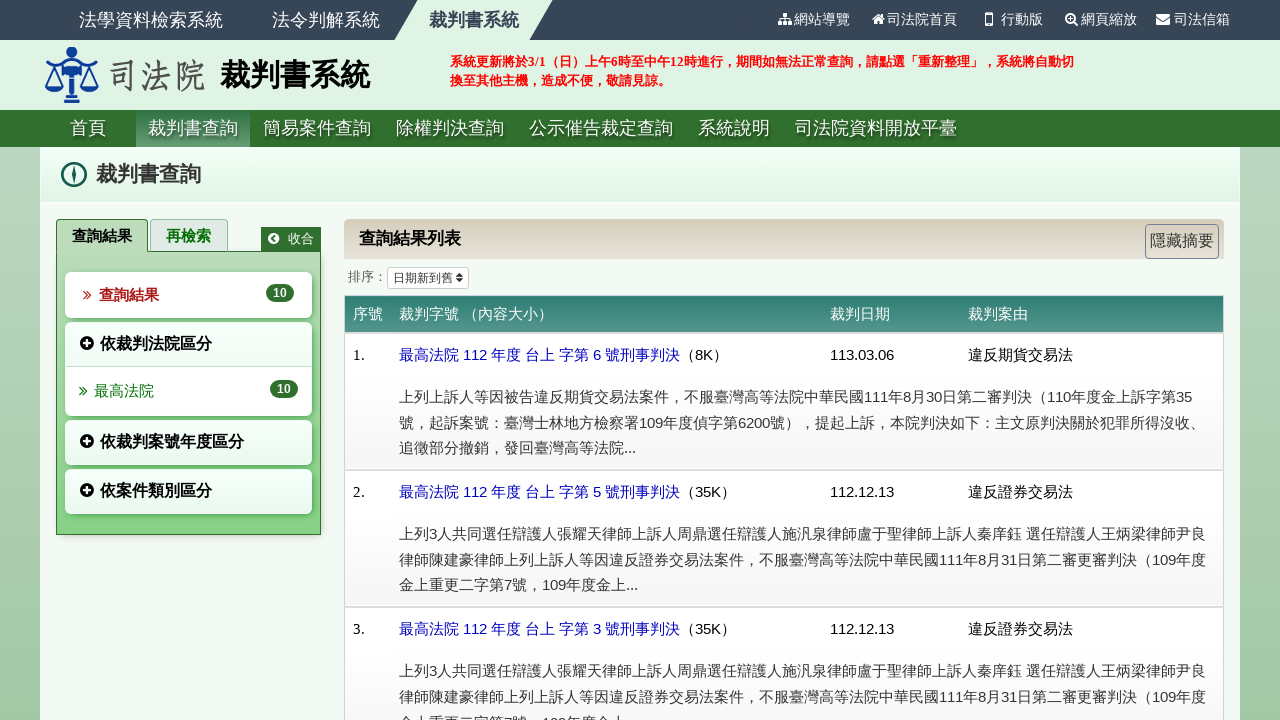